Tests a multi-select dropdown tree component by clicking on it and selecting multiple options from the dropdown list

Starting URL: https://www.jqueryscript.net/demo/Drop-Down-Combo-Tree/

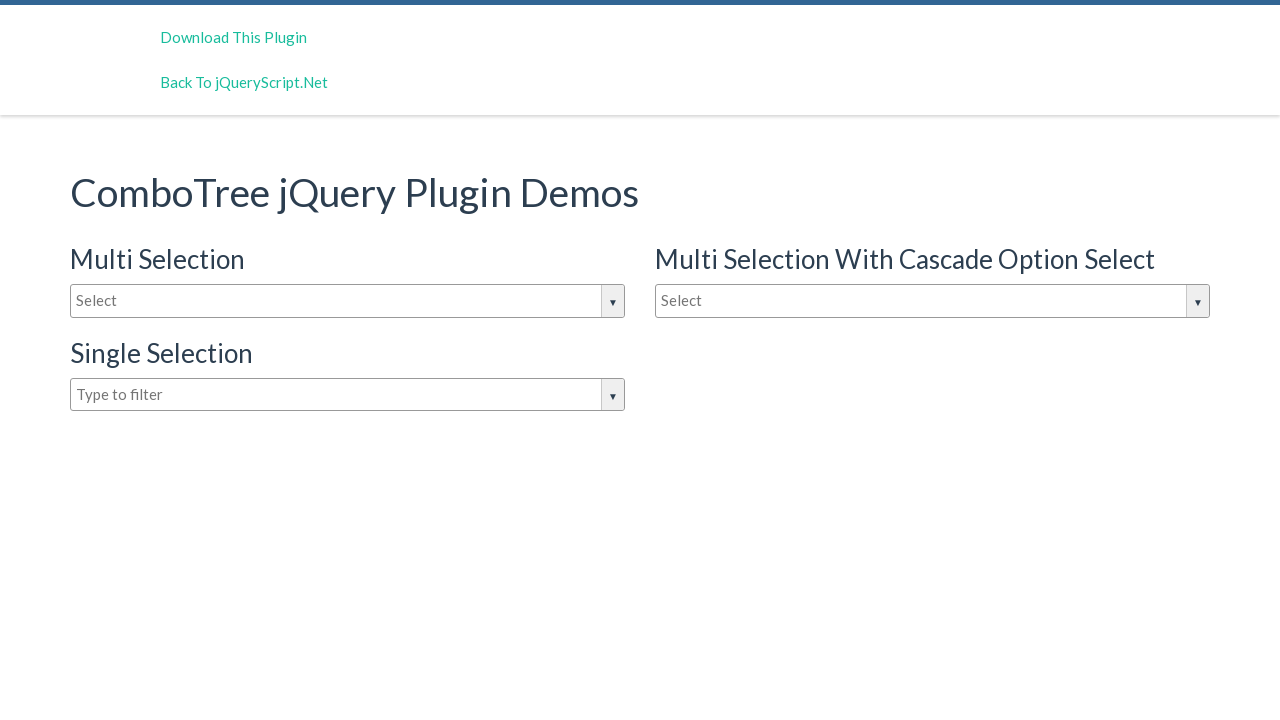

Clicked on the multi-select dropdown to open it at (348, 301) on #justAnInputBox
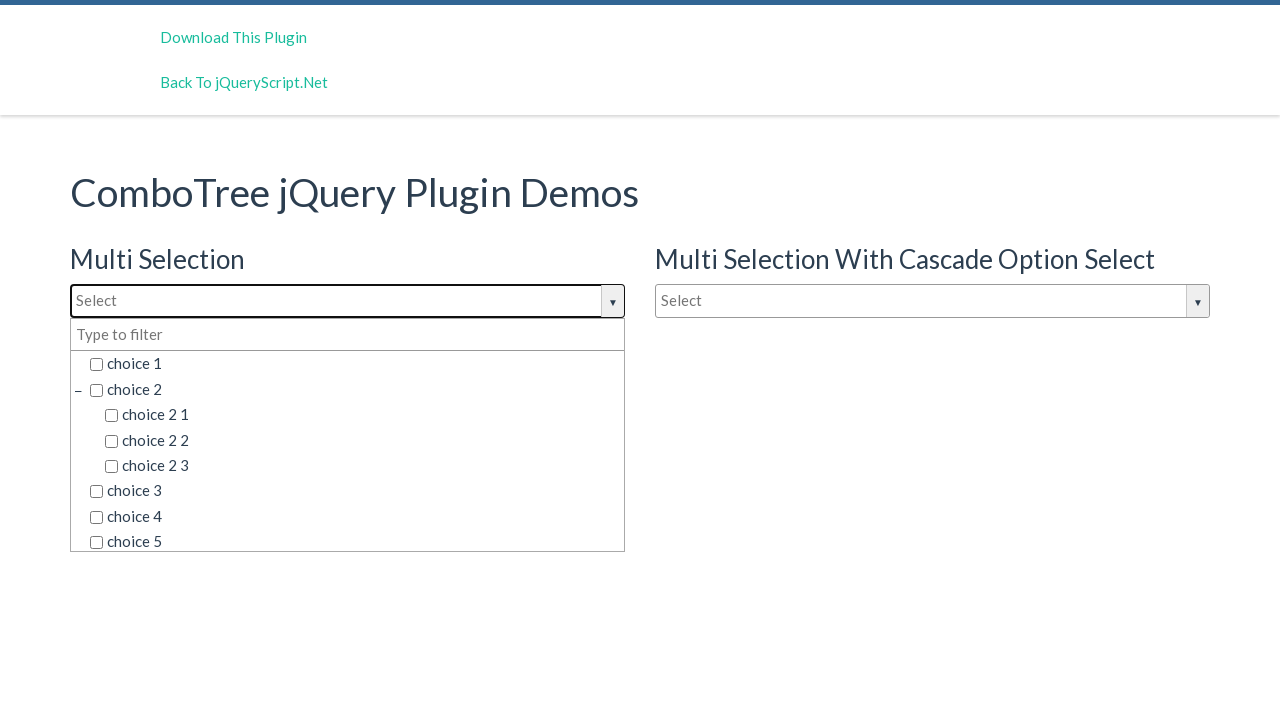

Dropdown options loaded and became visible
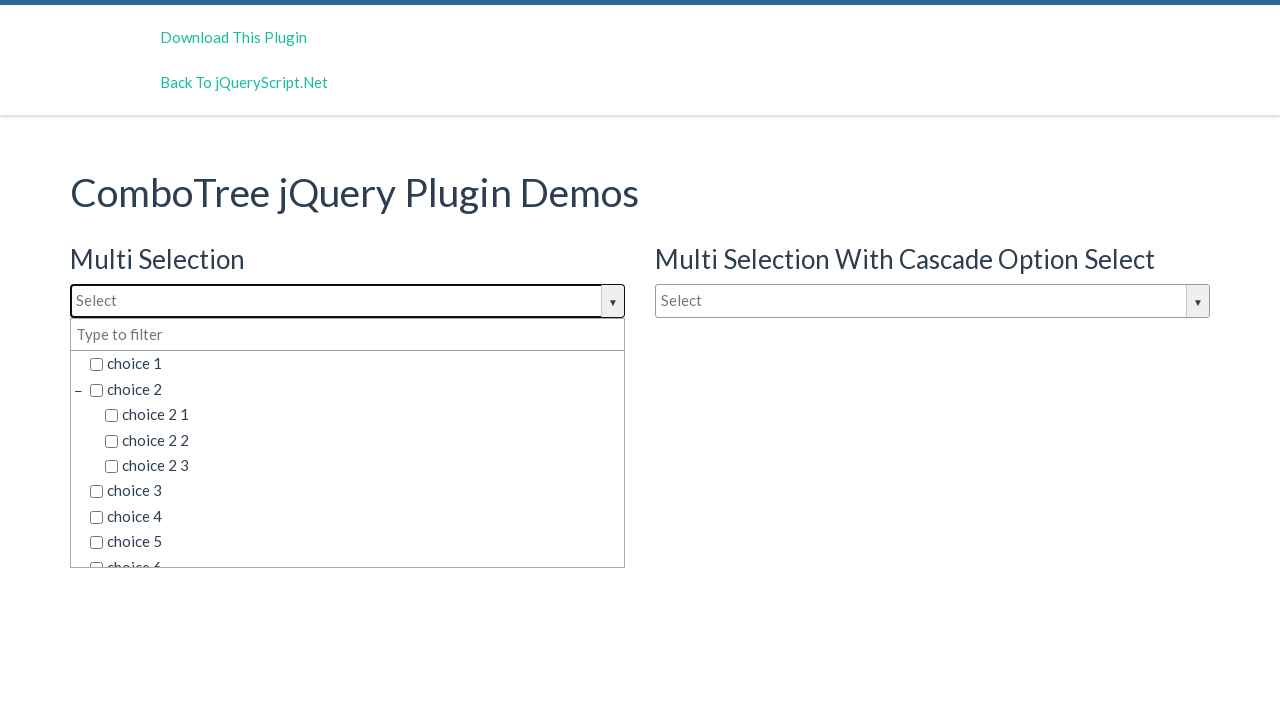

Selected option 'choice 2' from the dropdown at (355, 389) on //span[@class='comboTreeItemTitle' and text()='choice 2']
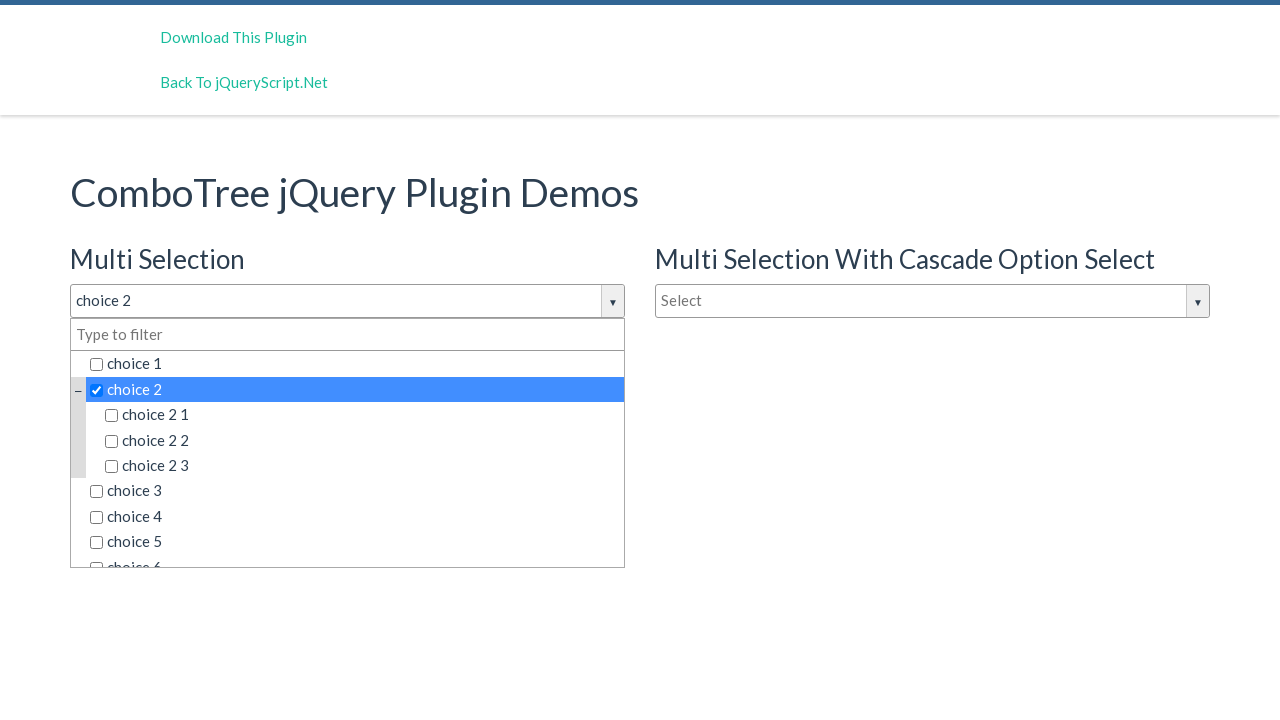

Selected option 'choice 4' from the dropdown at (355, 517) on //span[@class='comboTreeItemTitle' and text()='choice 4']
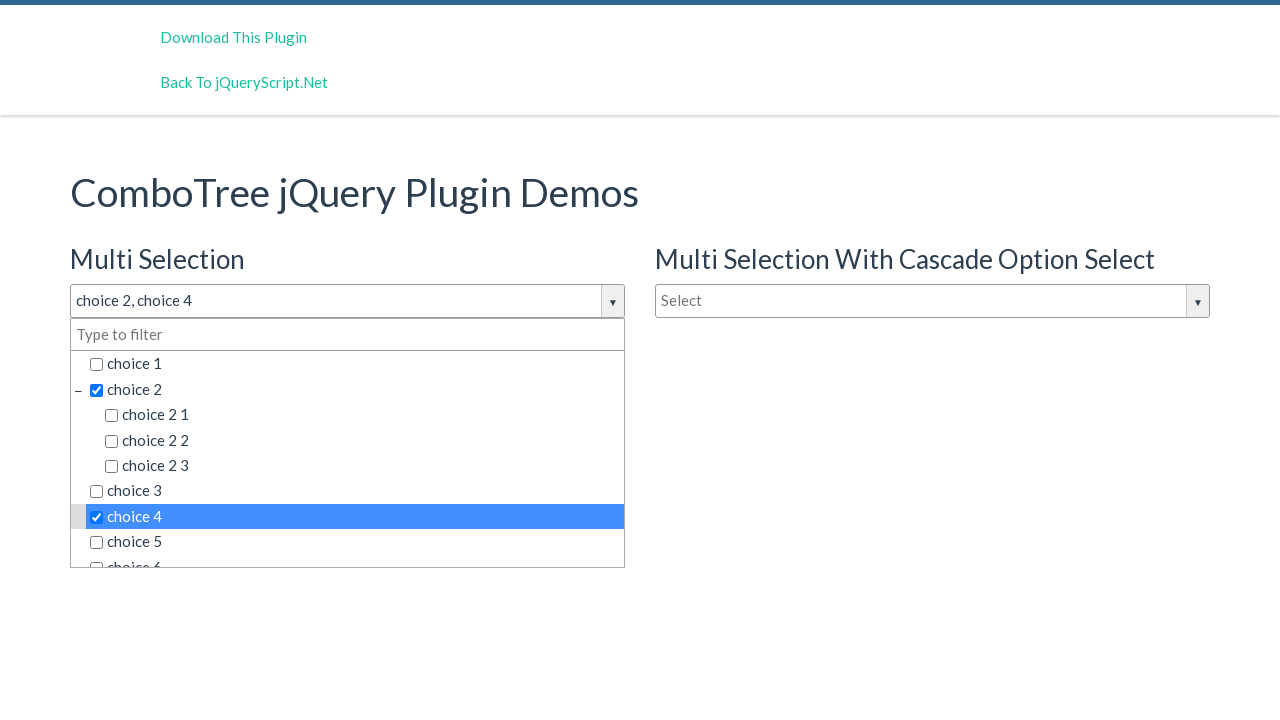

Selected option 'choice 5' from the dropdown at (355, 542) on //span[@class='comboTreeItemTitle' and text()='choice 5']
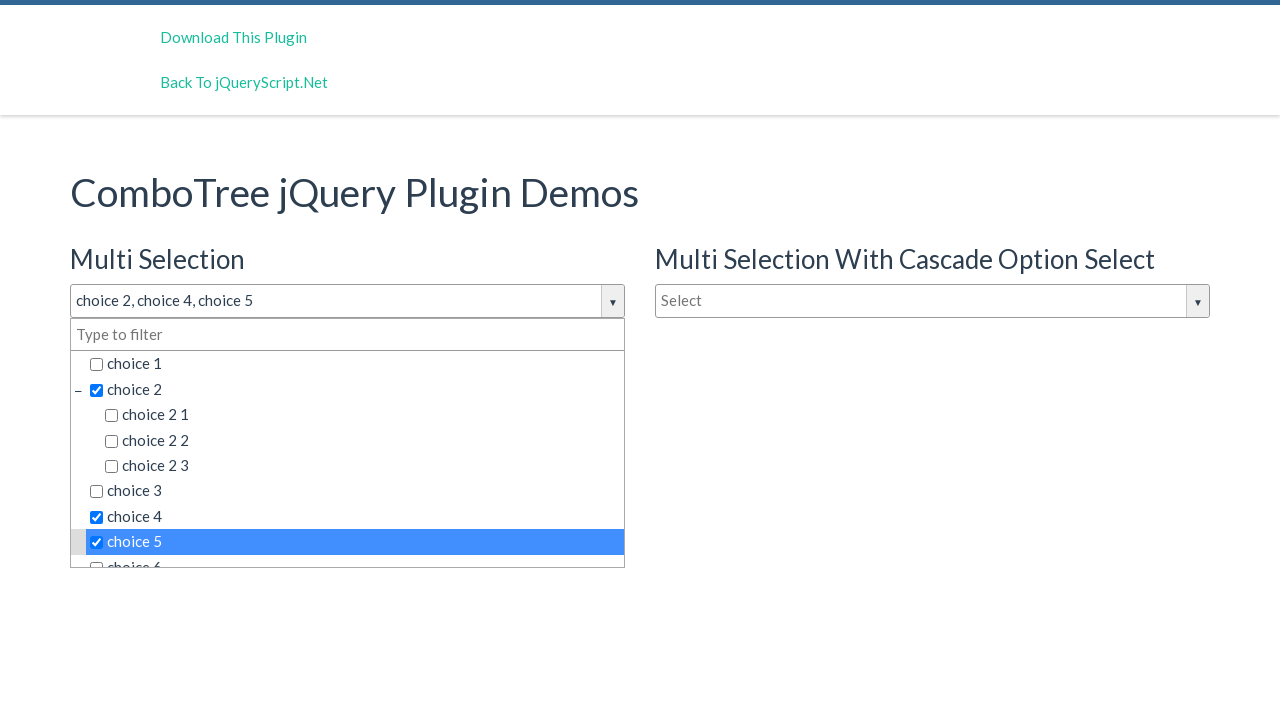

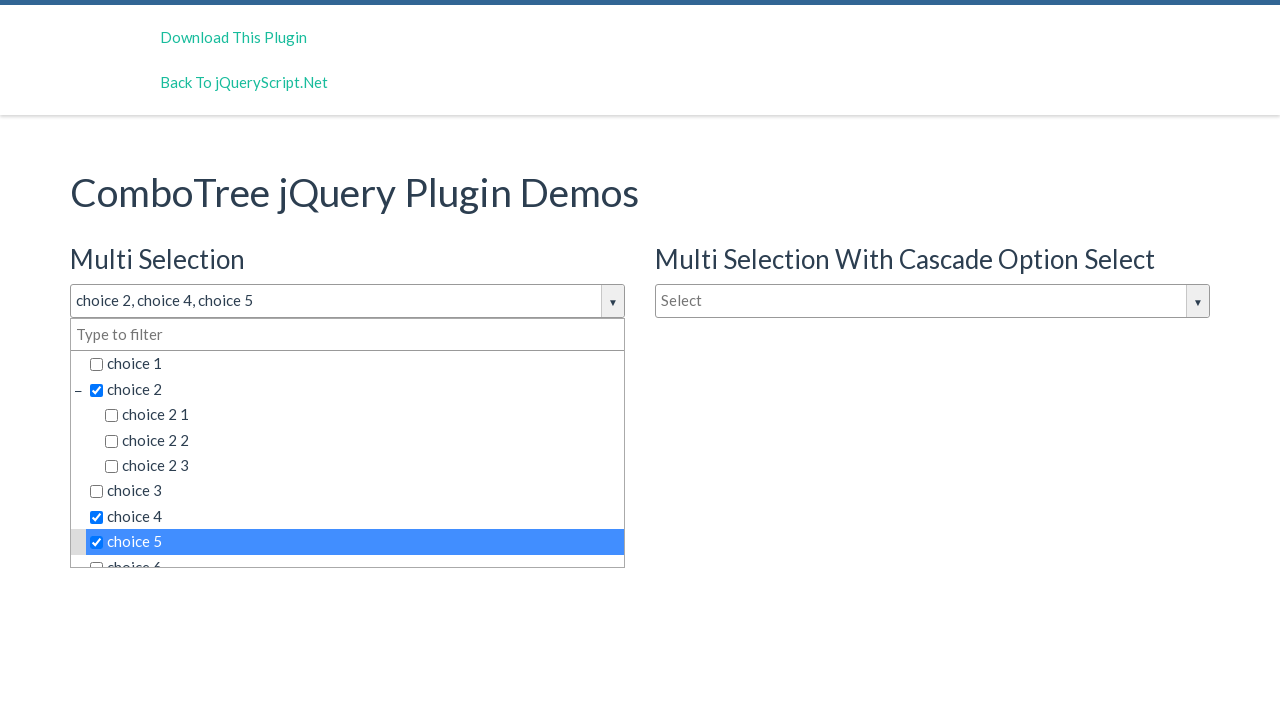